Tests radio button functionality by clicking through three priority options (low, normal, high) on a dropdown/radio button demo page

Starting URL: https://www.automationtesting.co.uk/dropdown.html

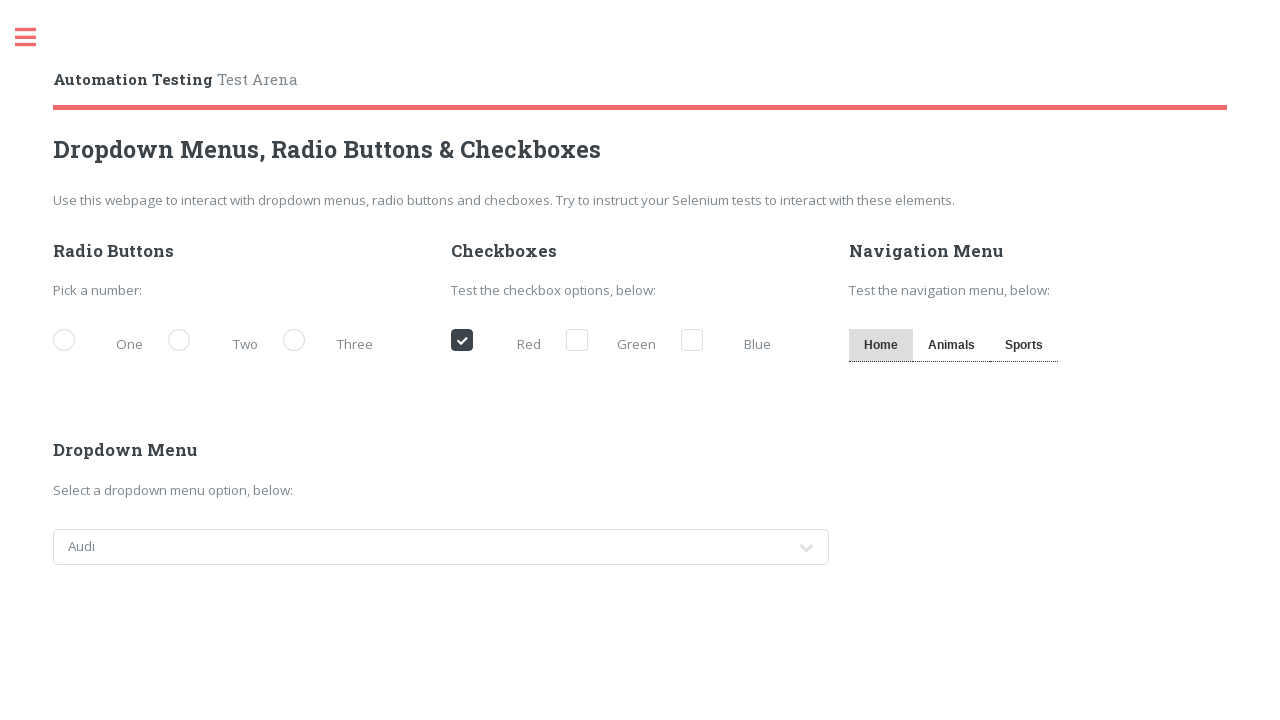

Navigated to dropdown/radio button demo page
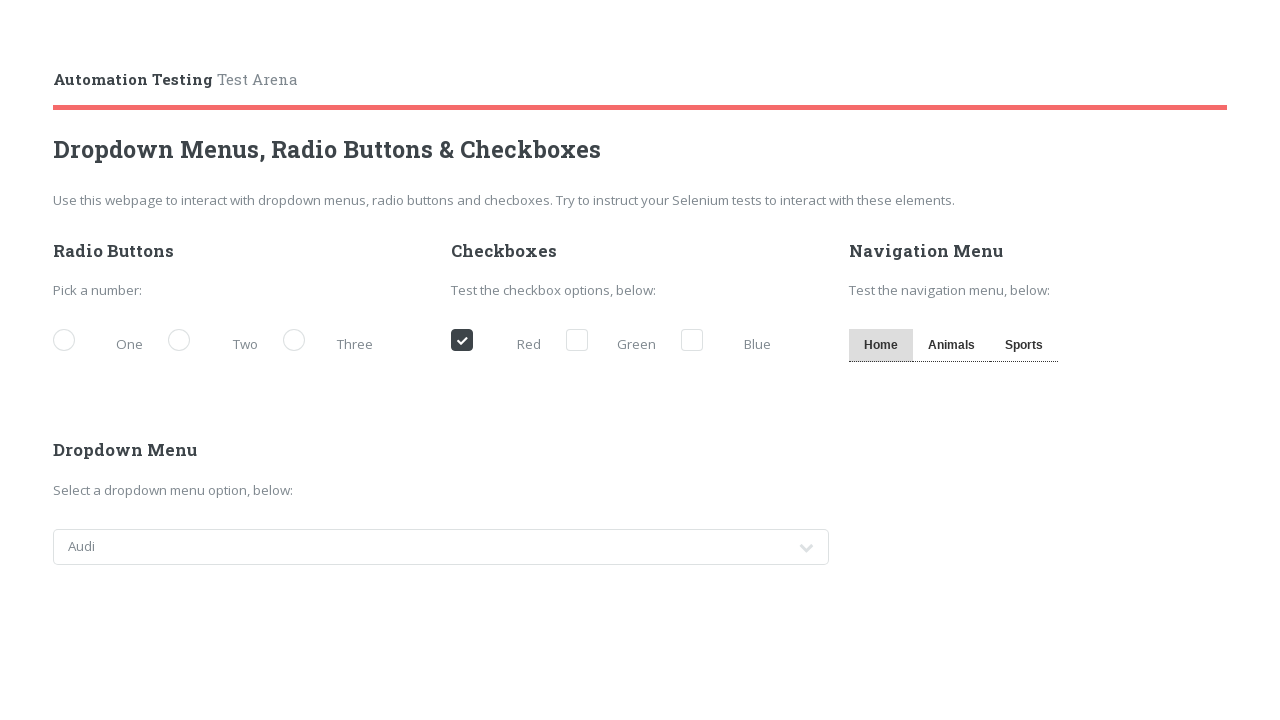

Clicked 'Low' priority radio button at (103, 342) on [for='demo-priority-low']
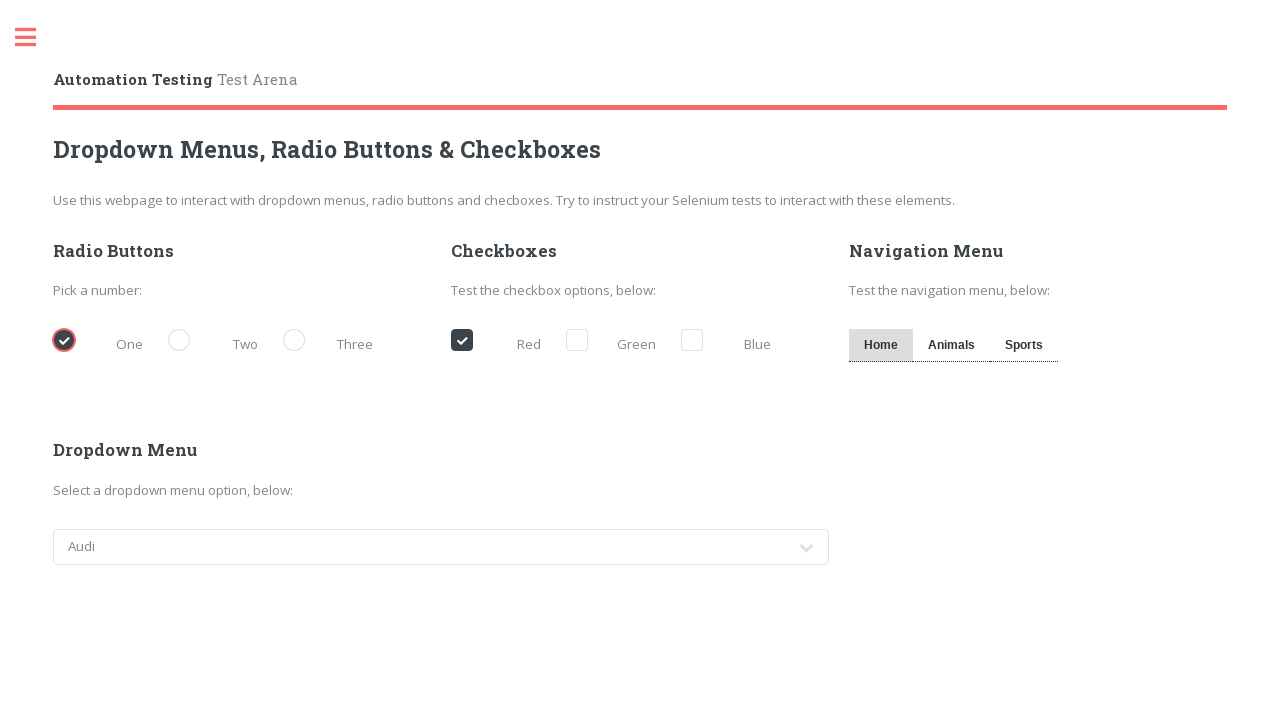

Clicked 'Normal' priority radio button at (218, 342) on [for='demo-priority-normal']
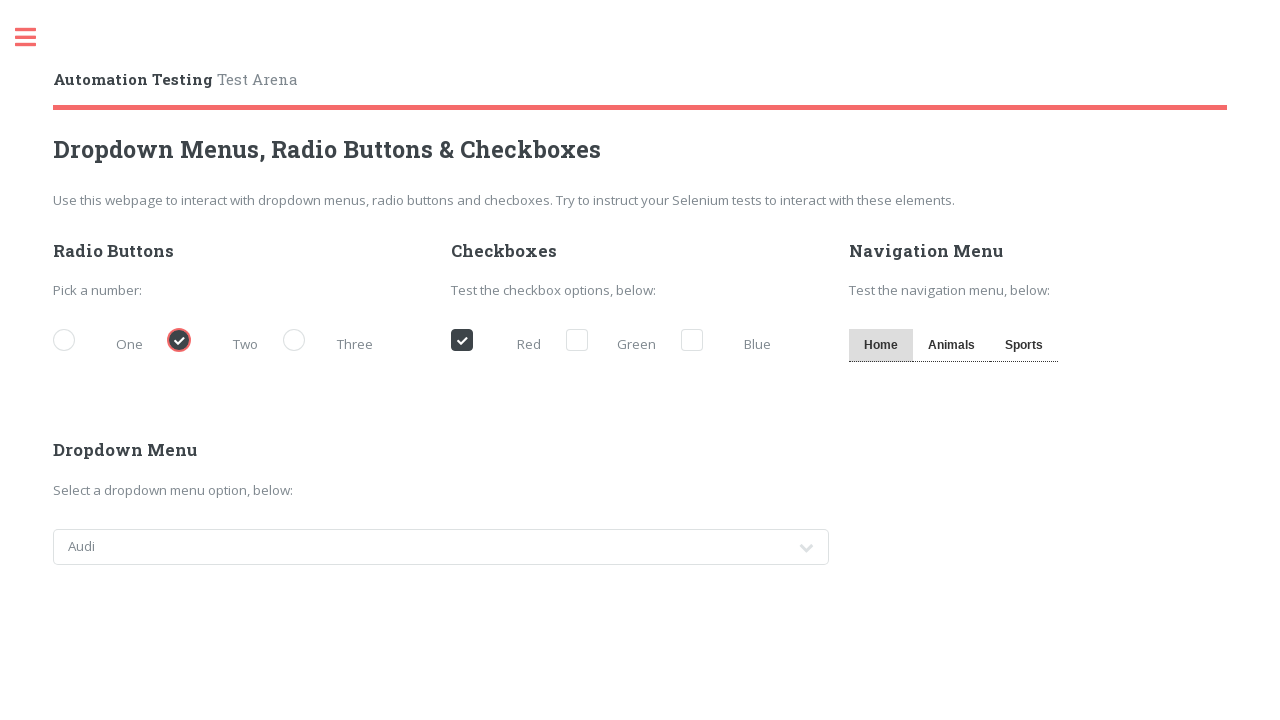

Clicked 'High' priority radio button at (333, 342) on [for='demo-priority-high']
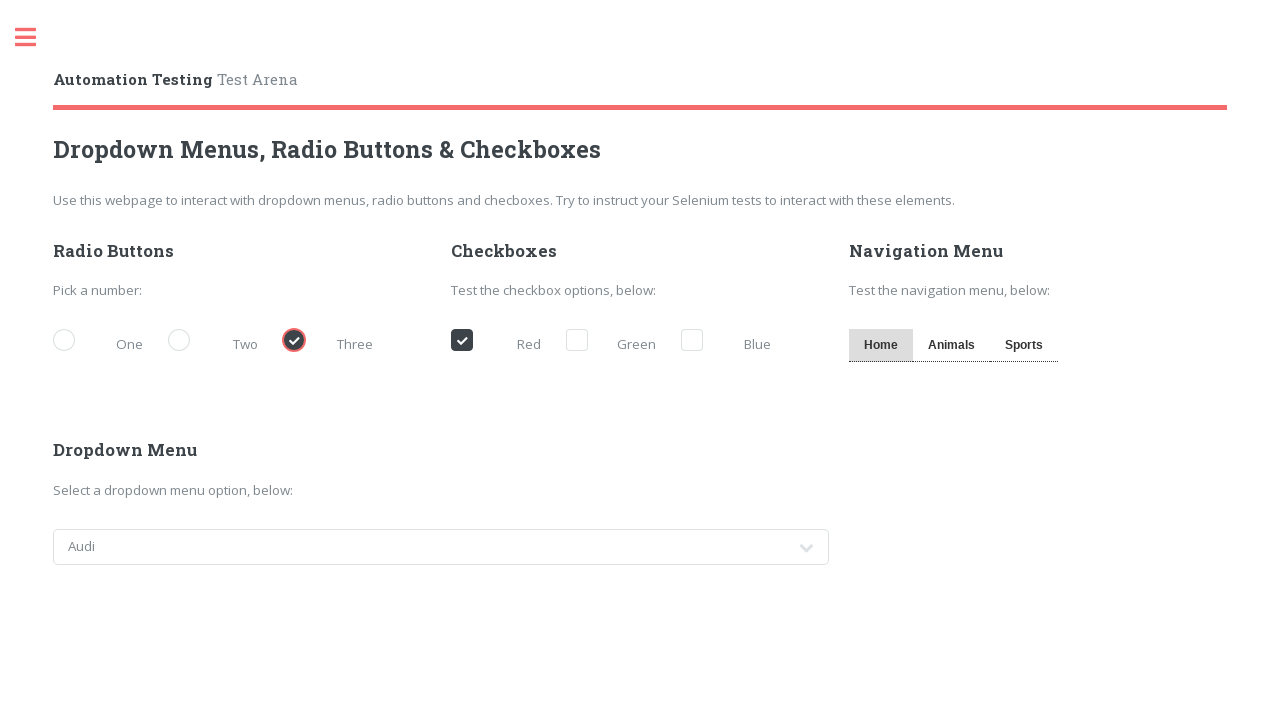

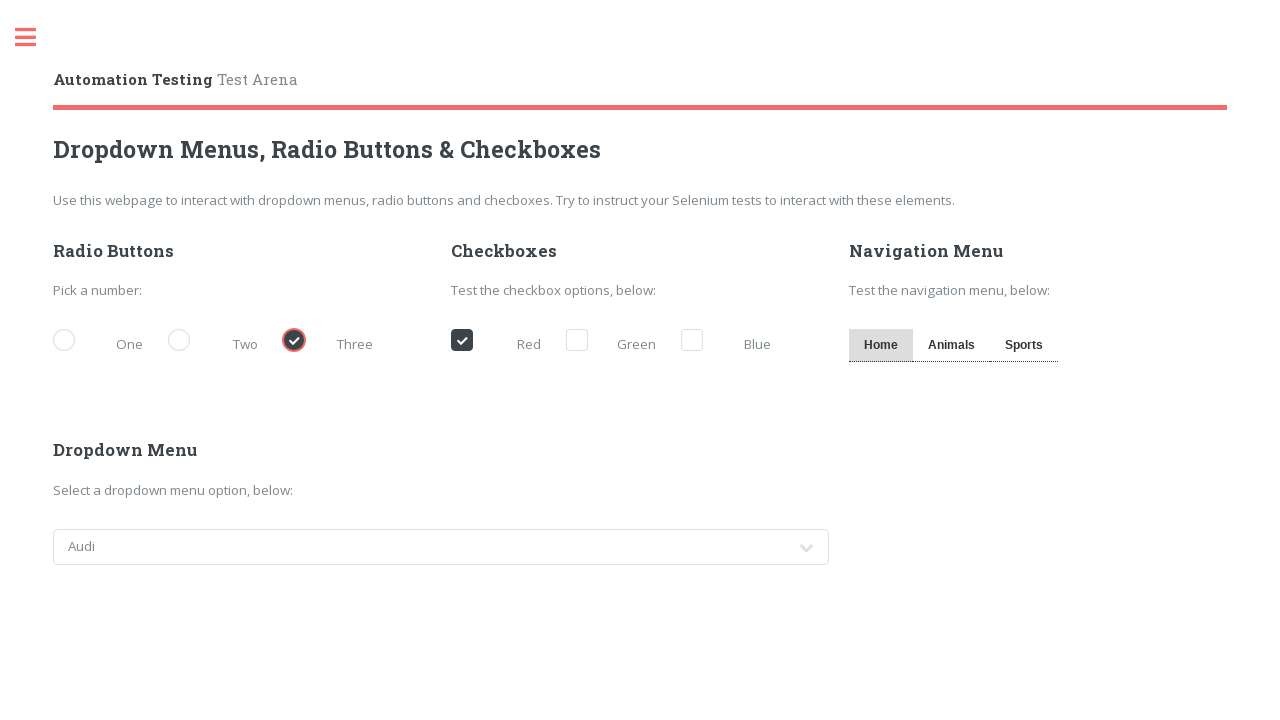